Tests a form interaction by reading two numbers displayed on the page, calculating their sum, selecting that sum value from a dropdown menu, and clicking a submit button.

Starting URL: https://suninjuly.github.io/selects1.html

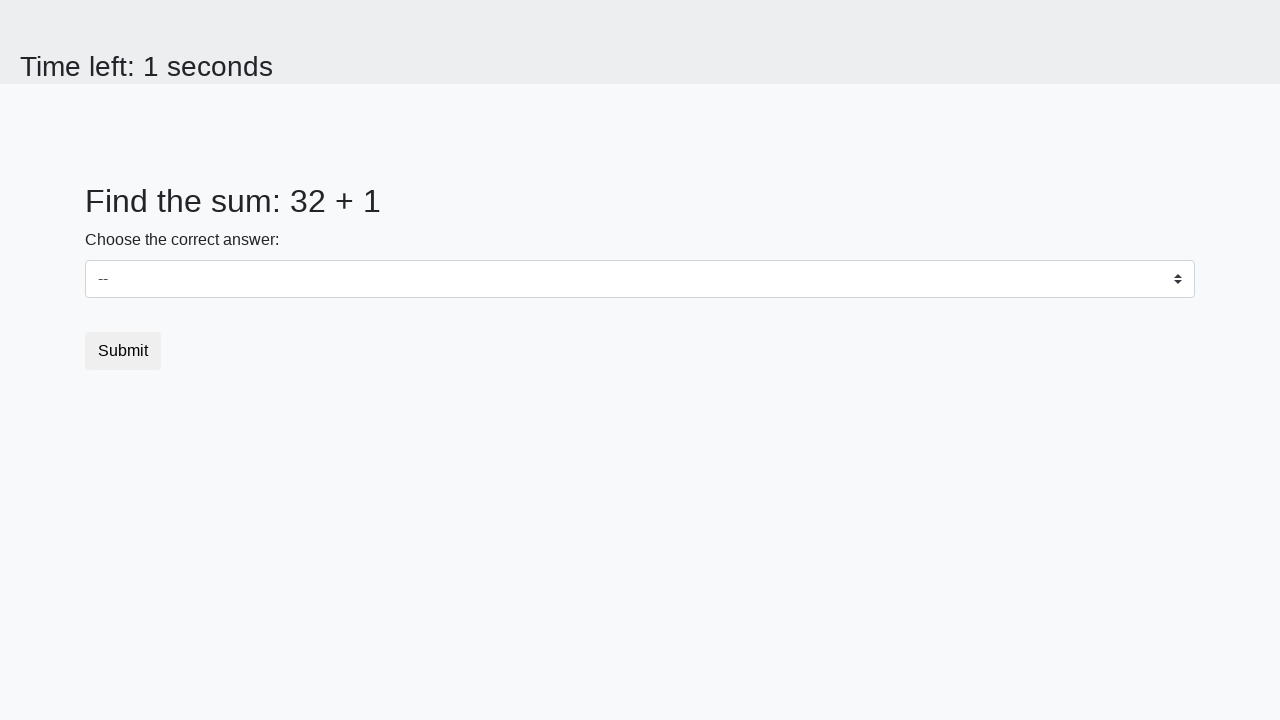

Read first number from page element #num1
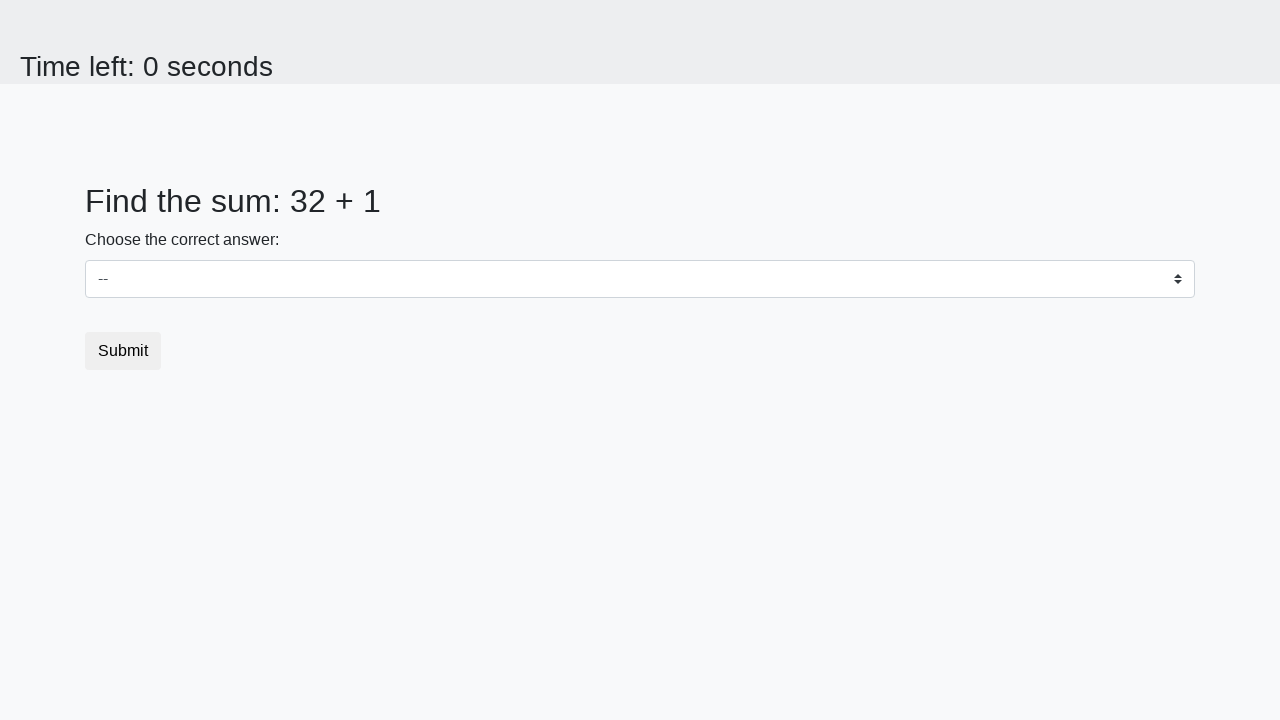

Read second number from page element #num2
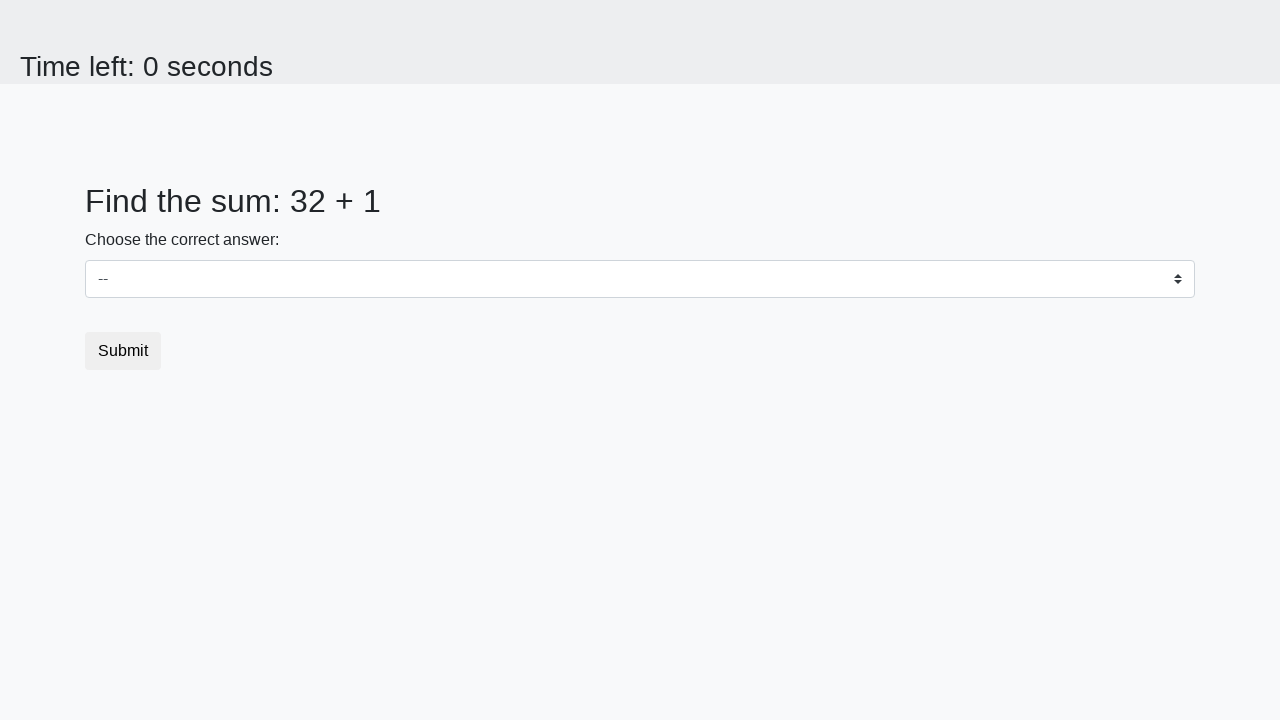

Calculated sum of the two numbers: 33
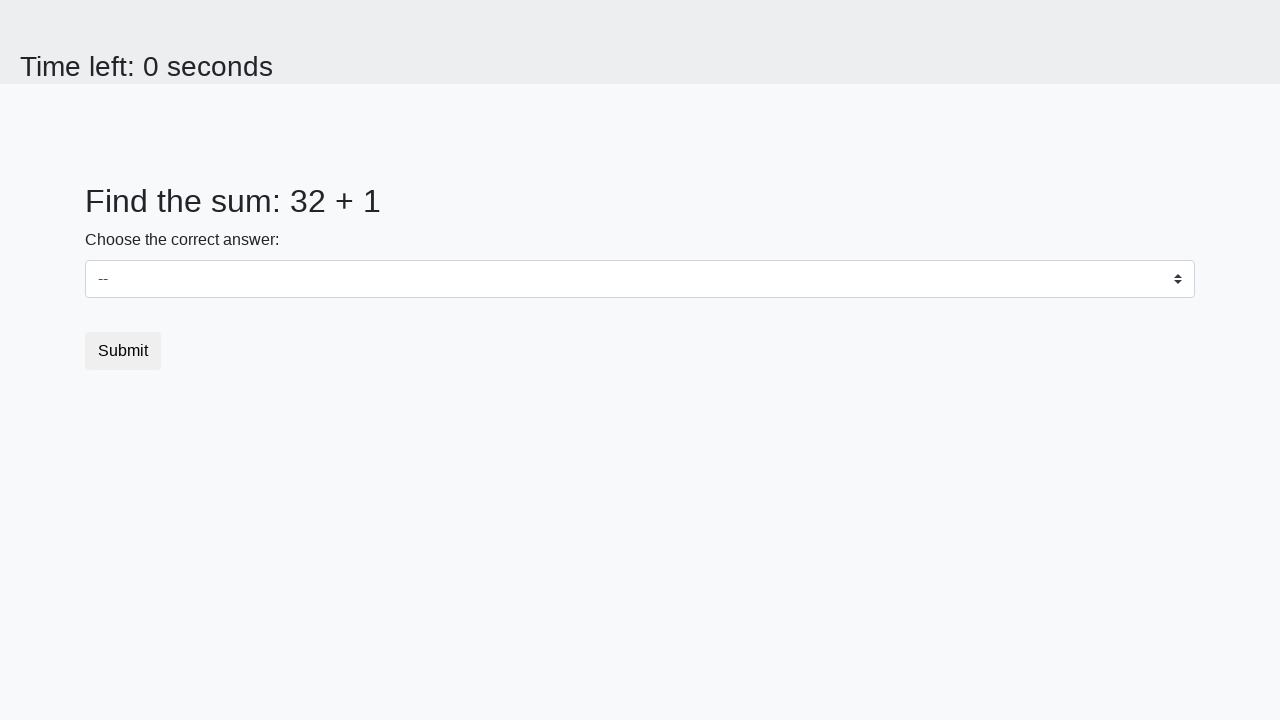

Selected sum value '33' from dropdown menu on select
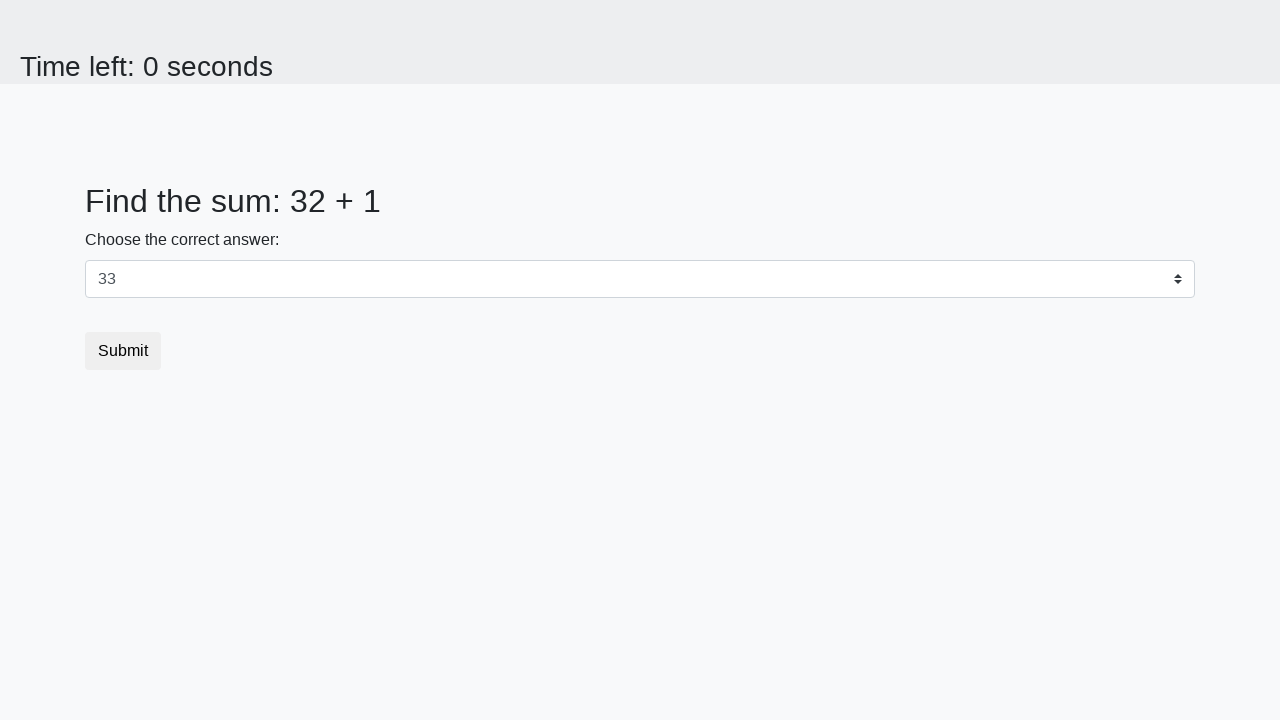

Clicked submit button to complete form at (123, 351) on button.btn
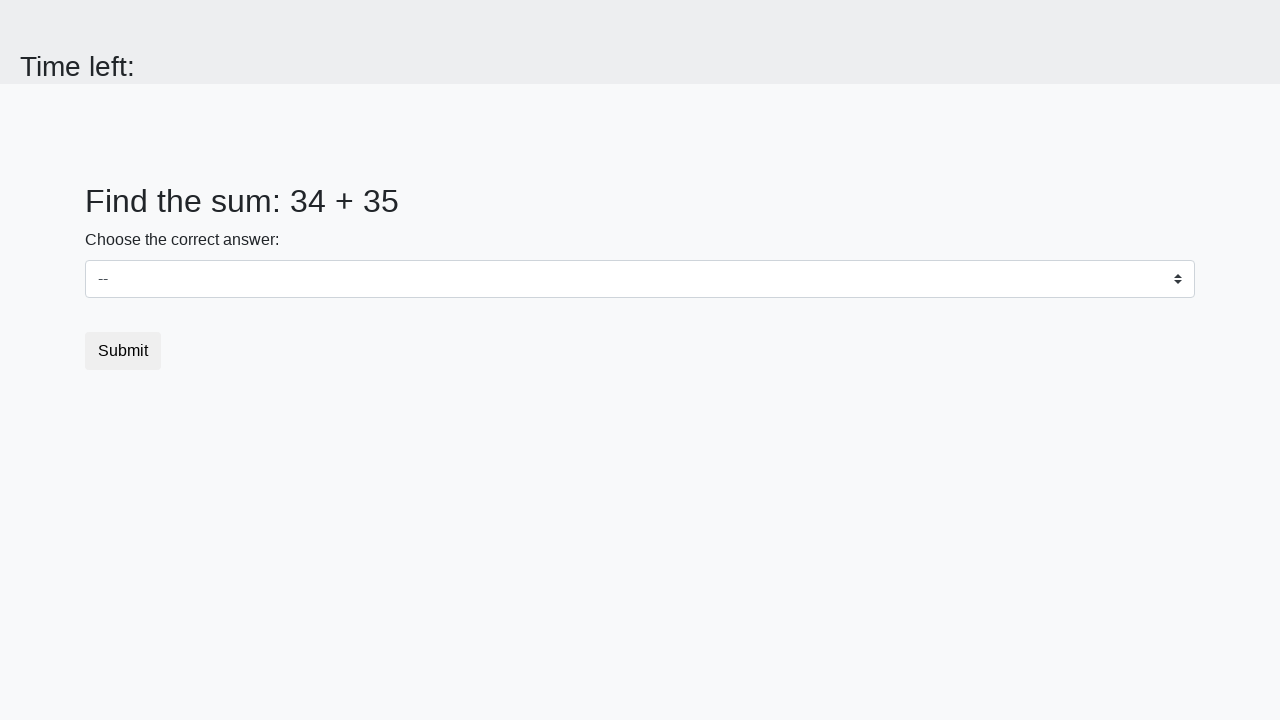

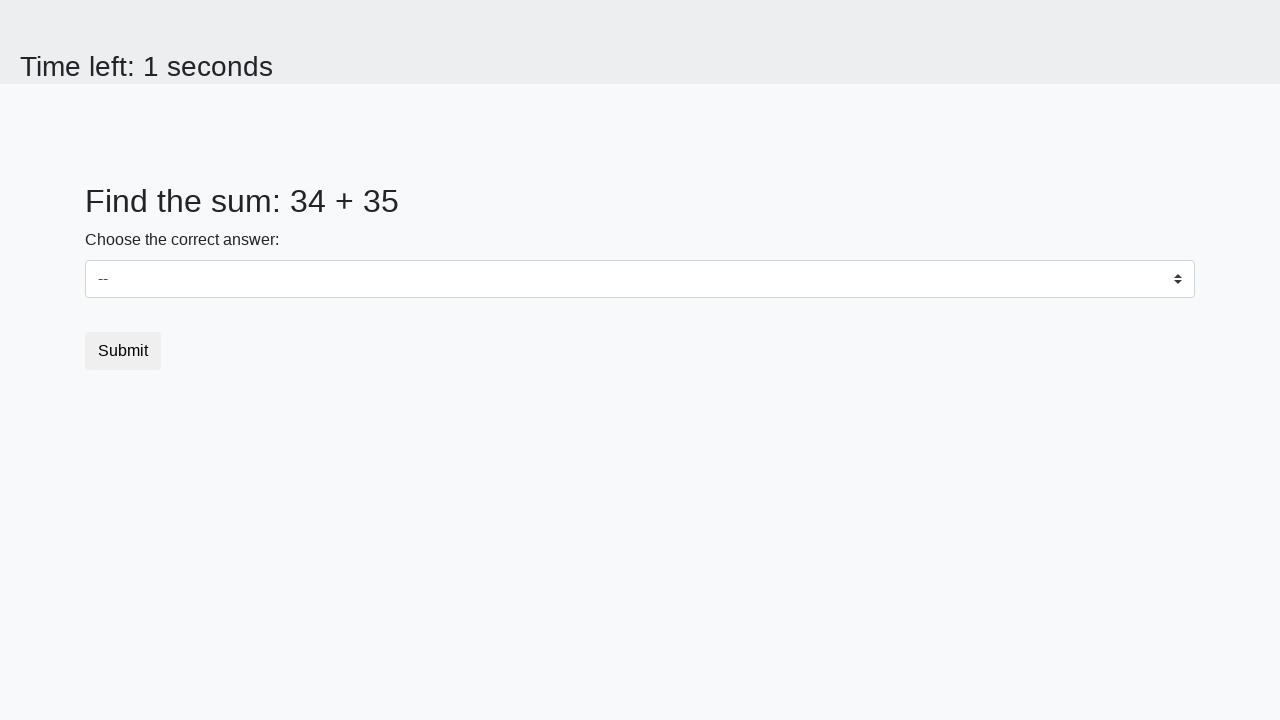